Tests clicking on the "Sign in" link on the BrowserStack homepage using action chains to navigate to the sign-in page.

Starting URL: https://www.browserstack.com/

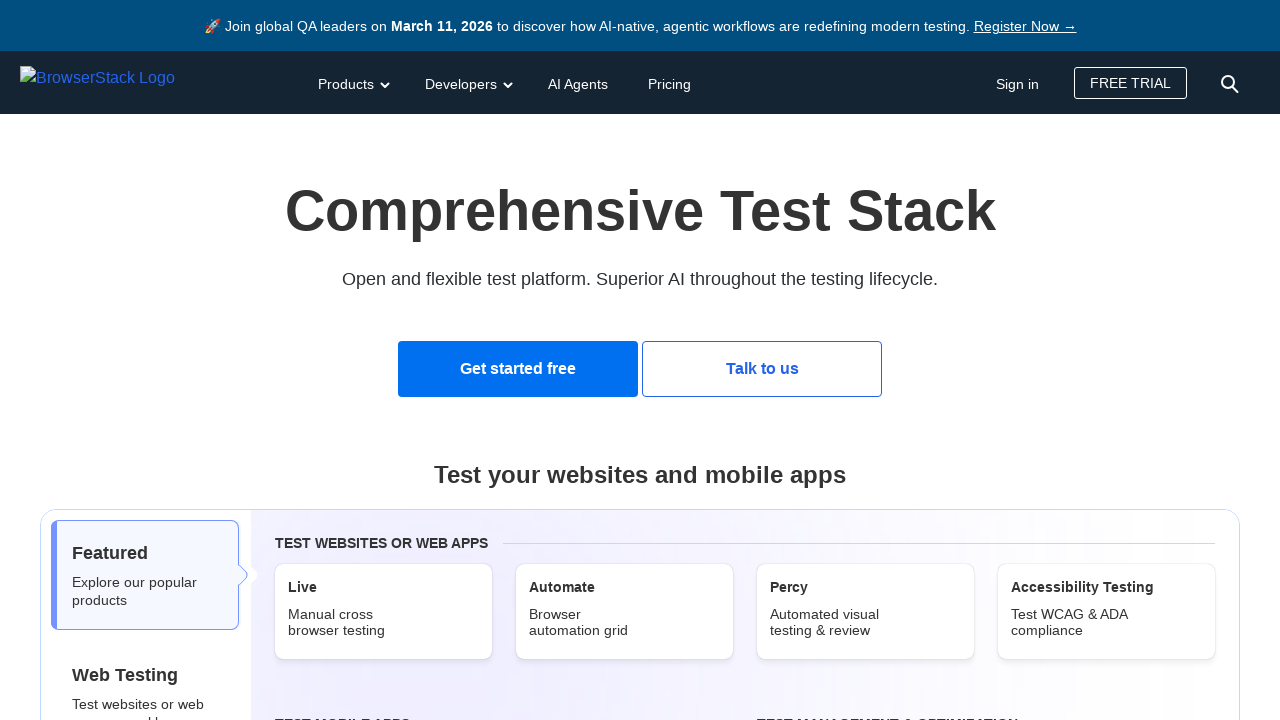

Clicked on the 'Sign in' link to navigate to the sign-in page at (1018, 84) on text=Sign in
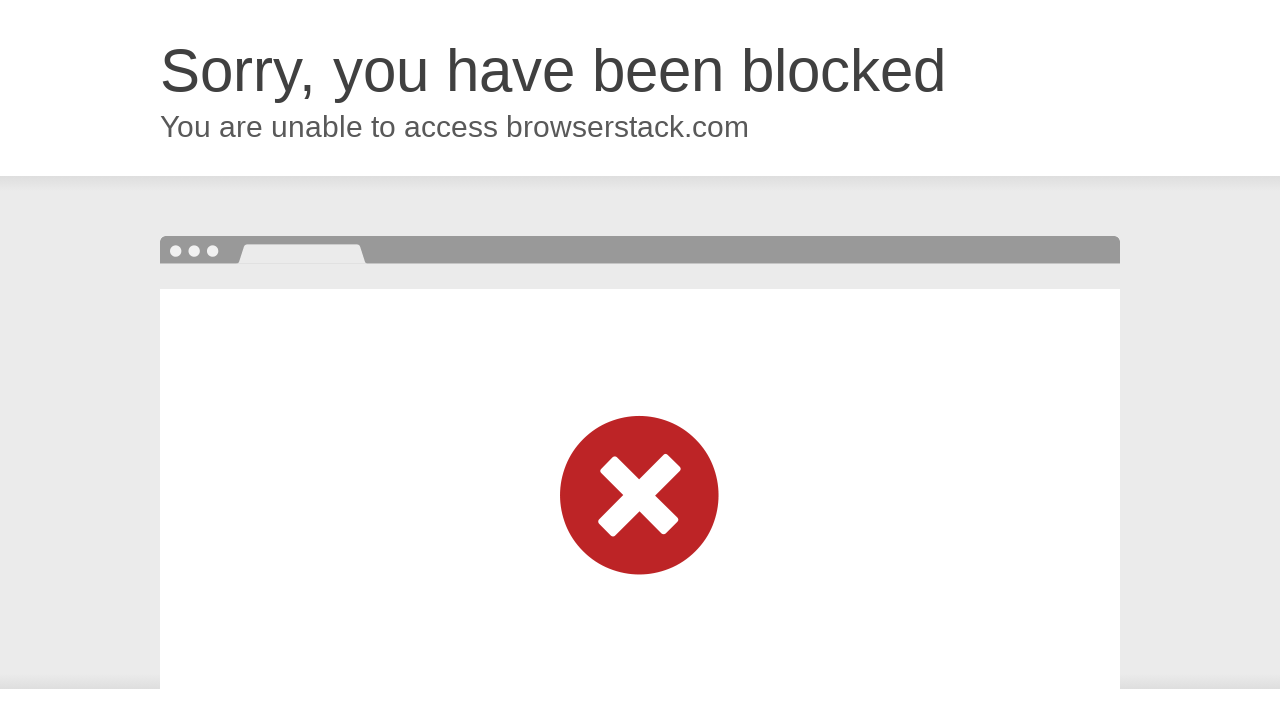

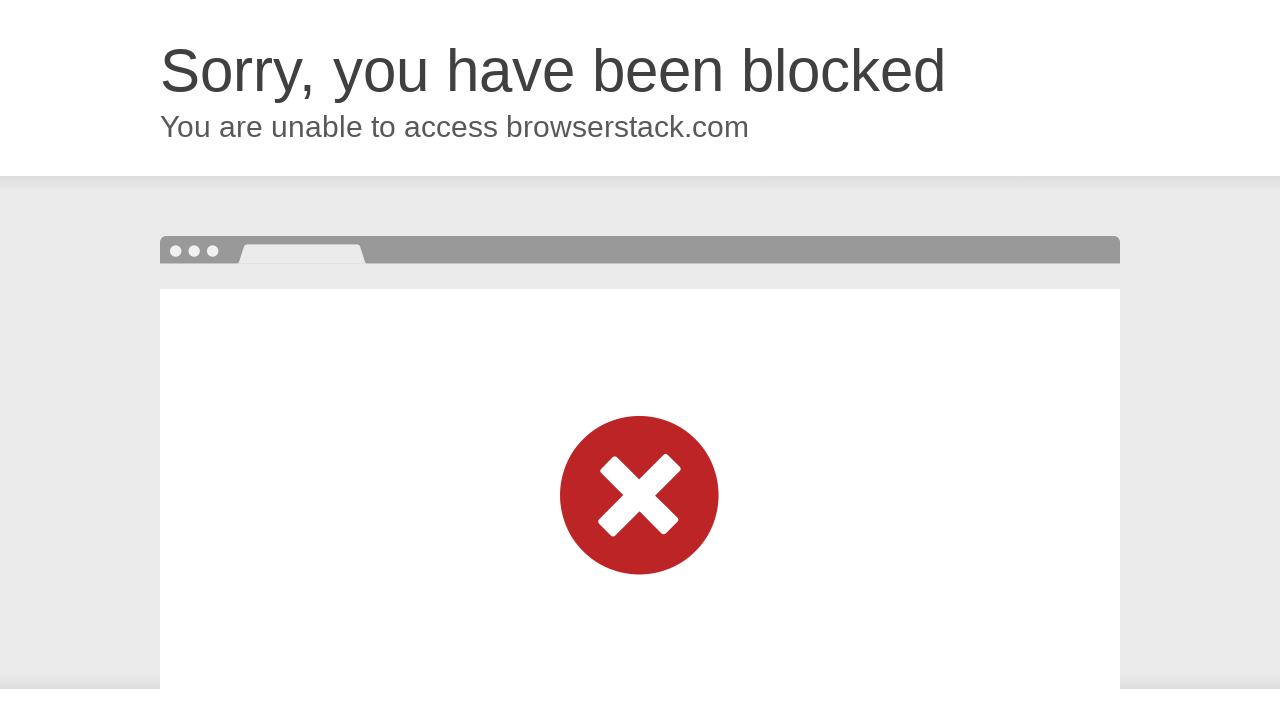